Navigates to the login page and verifies the Elemental Selenium link href attribute

Starting URL: https://the-internet.herokuapp.com/

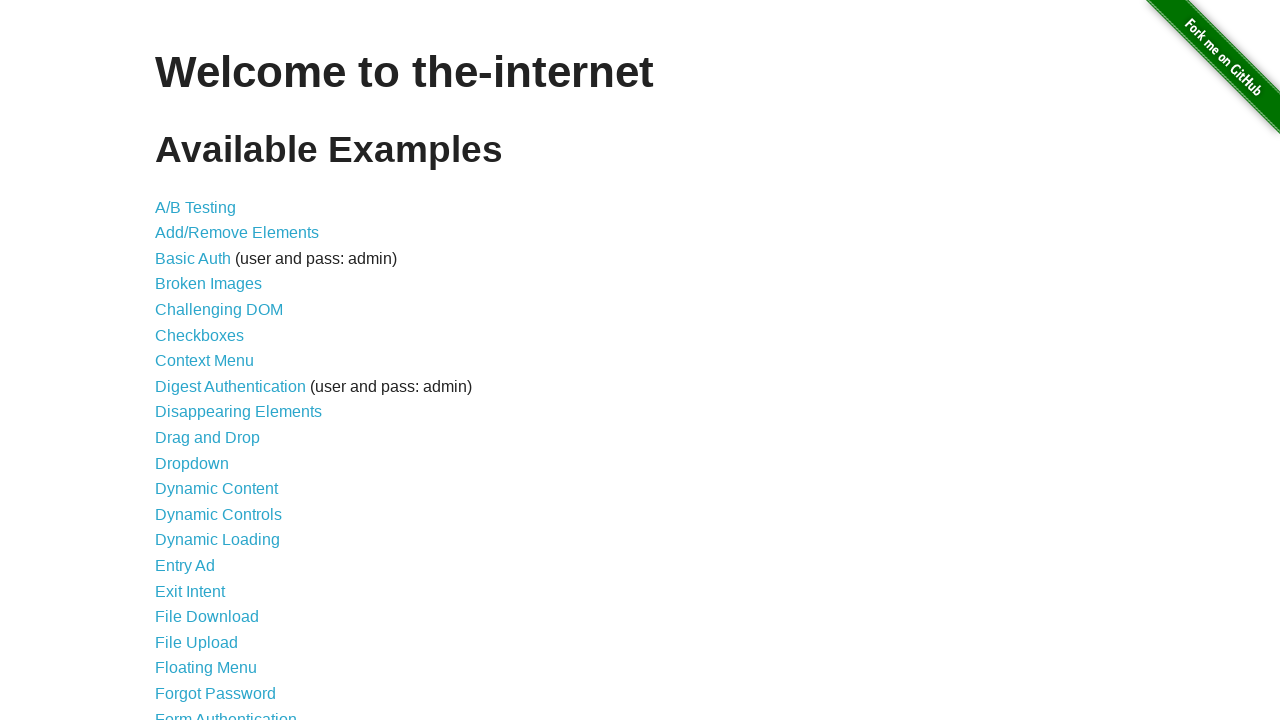

Clicked on Form Authentication link at (226, 712) on a[href="/login"]
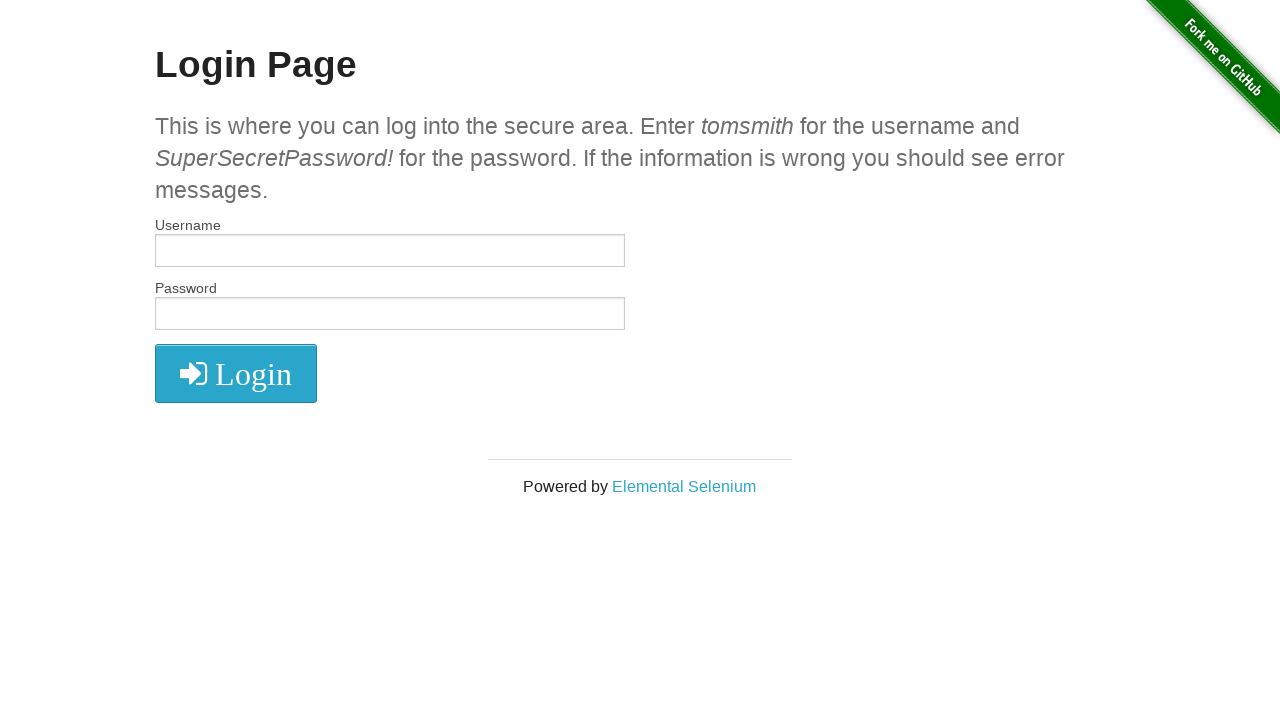

Elemental Selenium link loaded
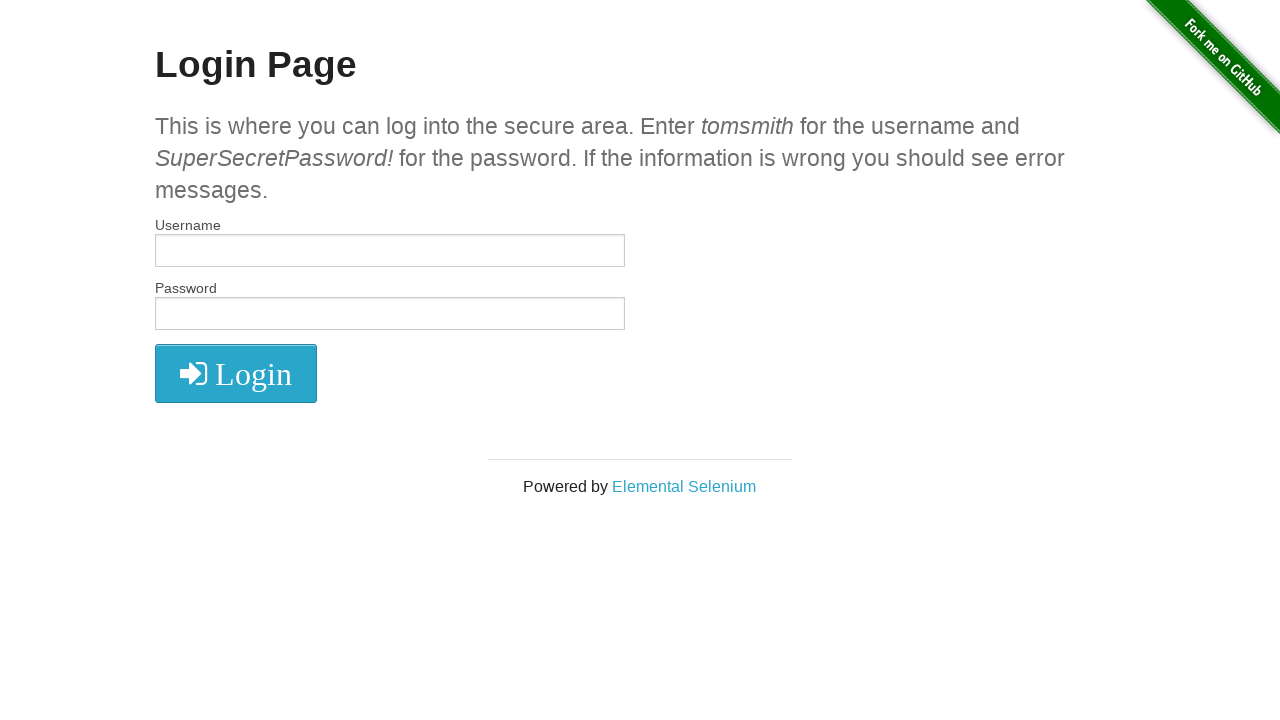

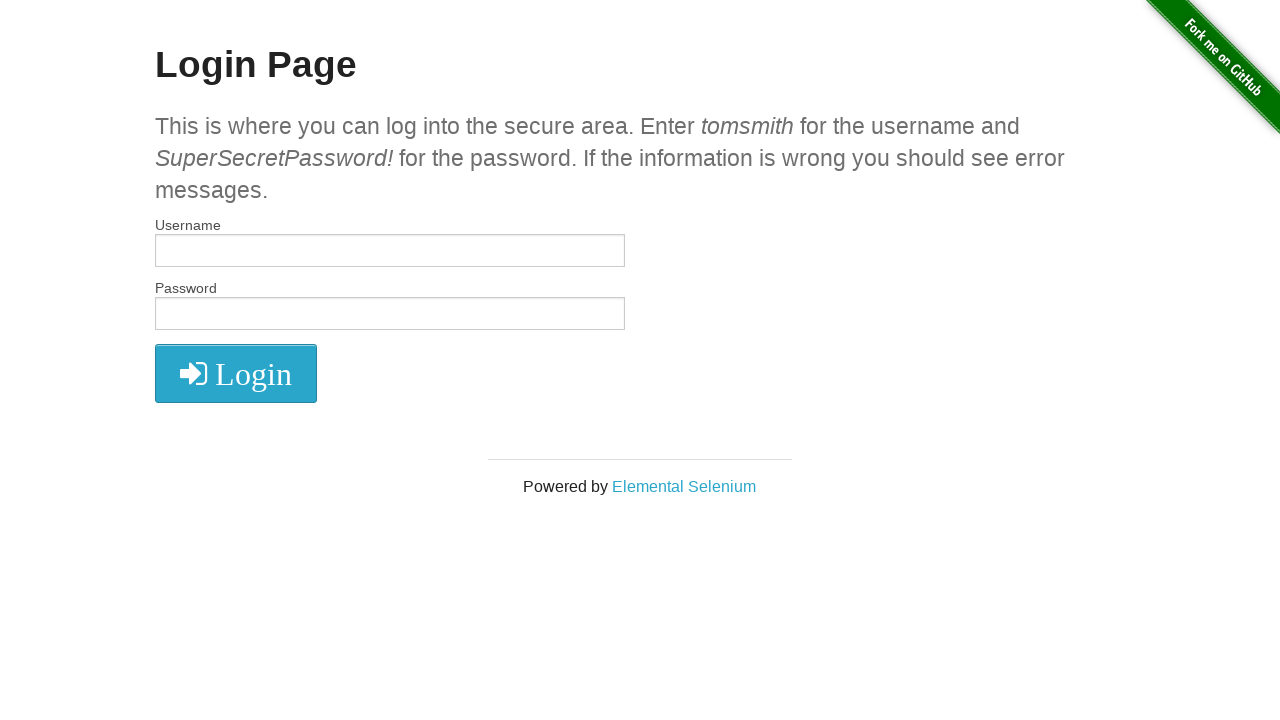